Tests scrolling to elements and filling form fields that may be below the viewport, entering name and date values.

Starting URL: https://formy-project.herokuapp.com/scroll

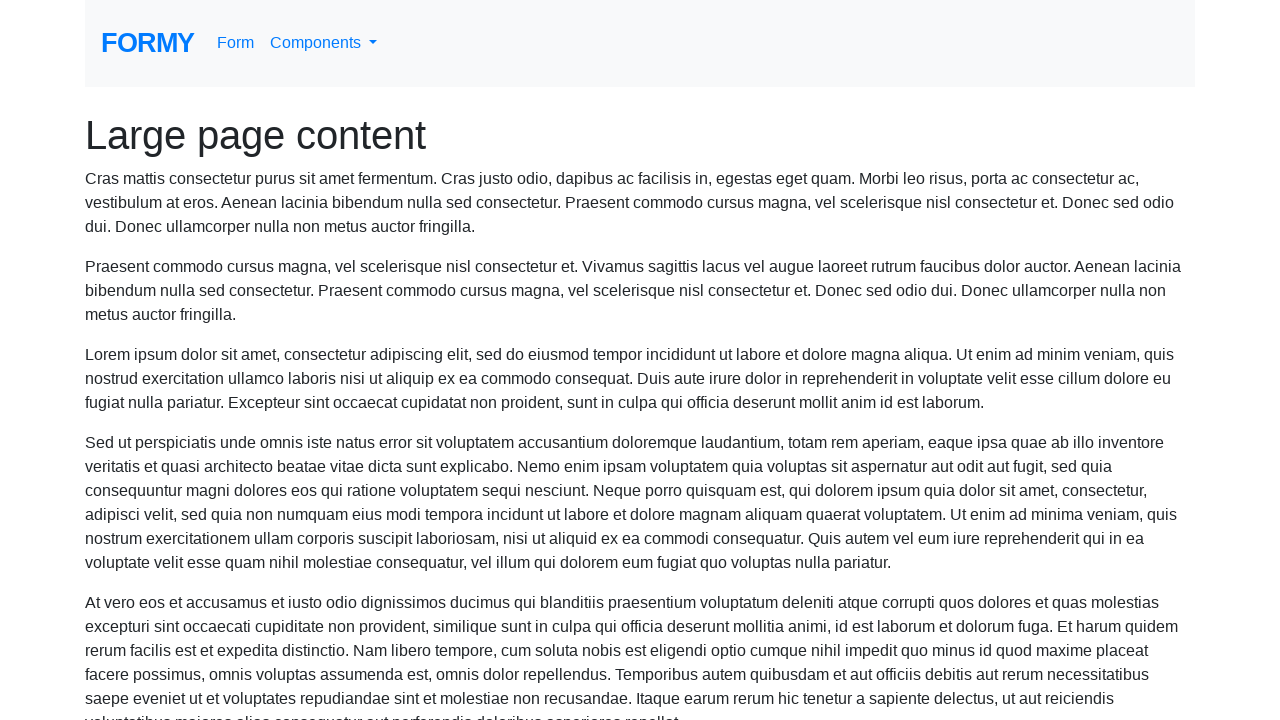

Filled name field with 'John Doe' on #name
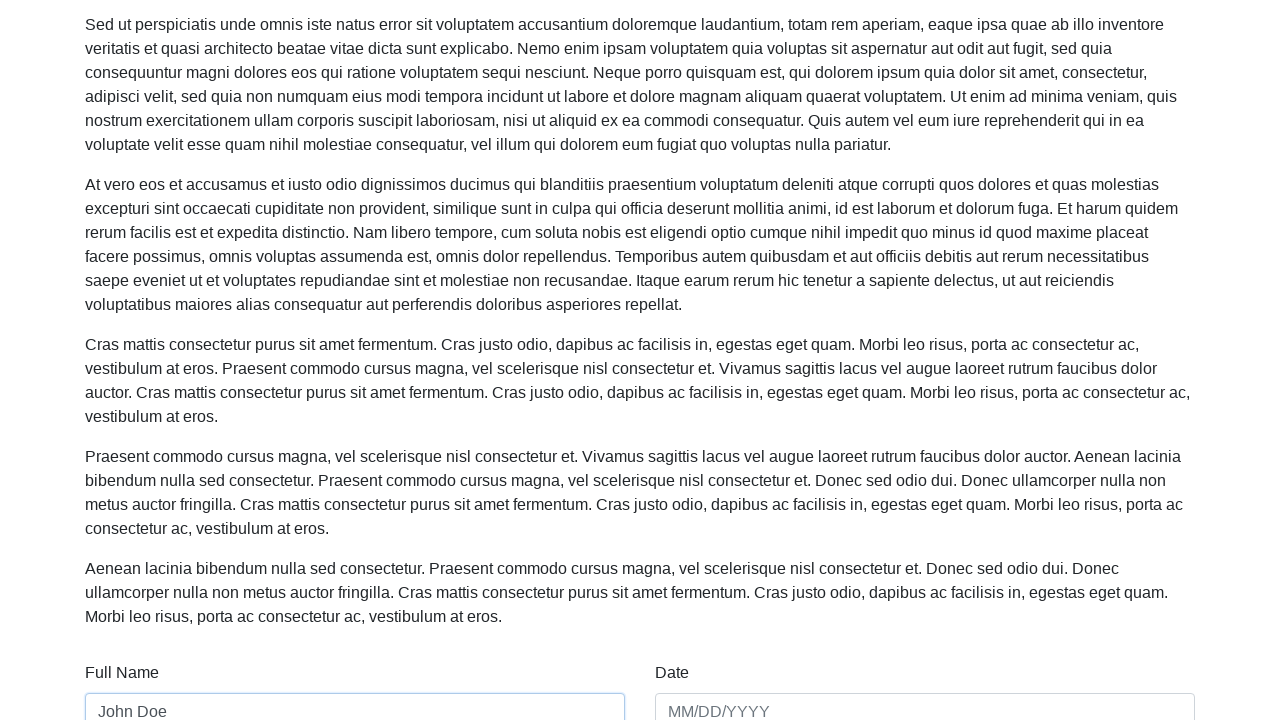

Filled date field with '12/12/2021' on #date
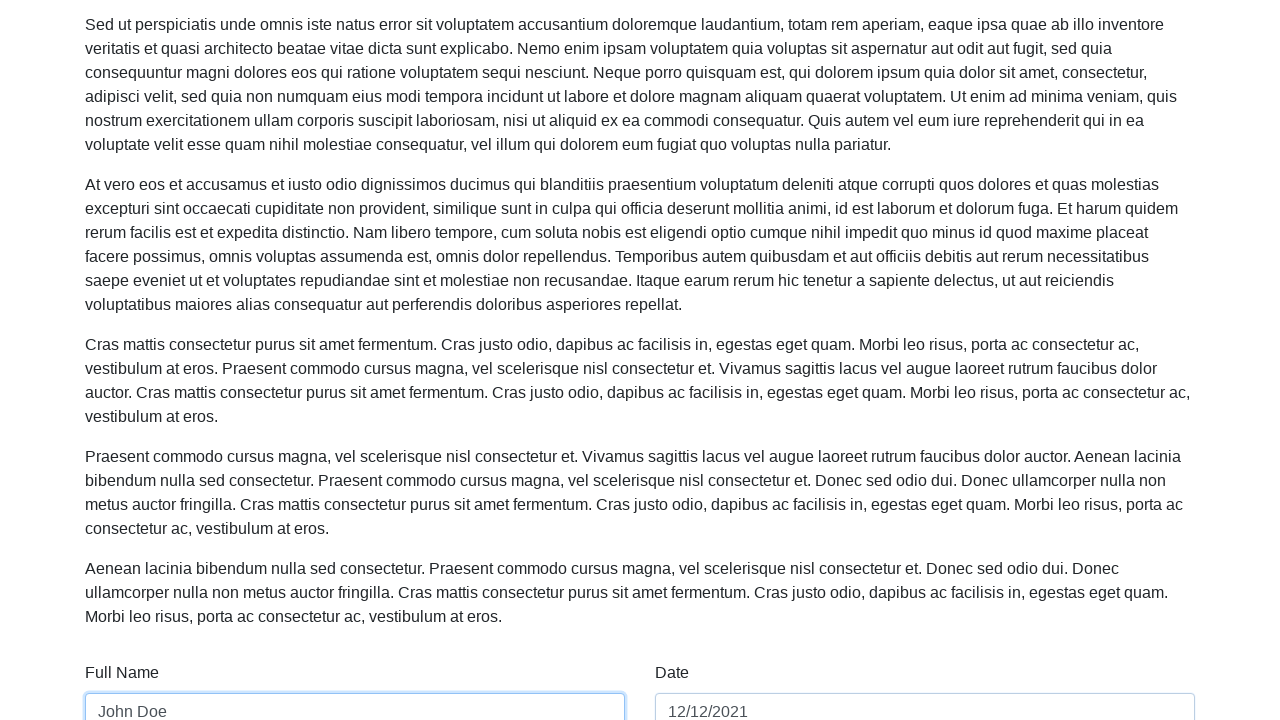

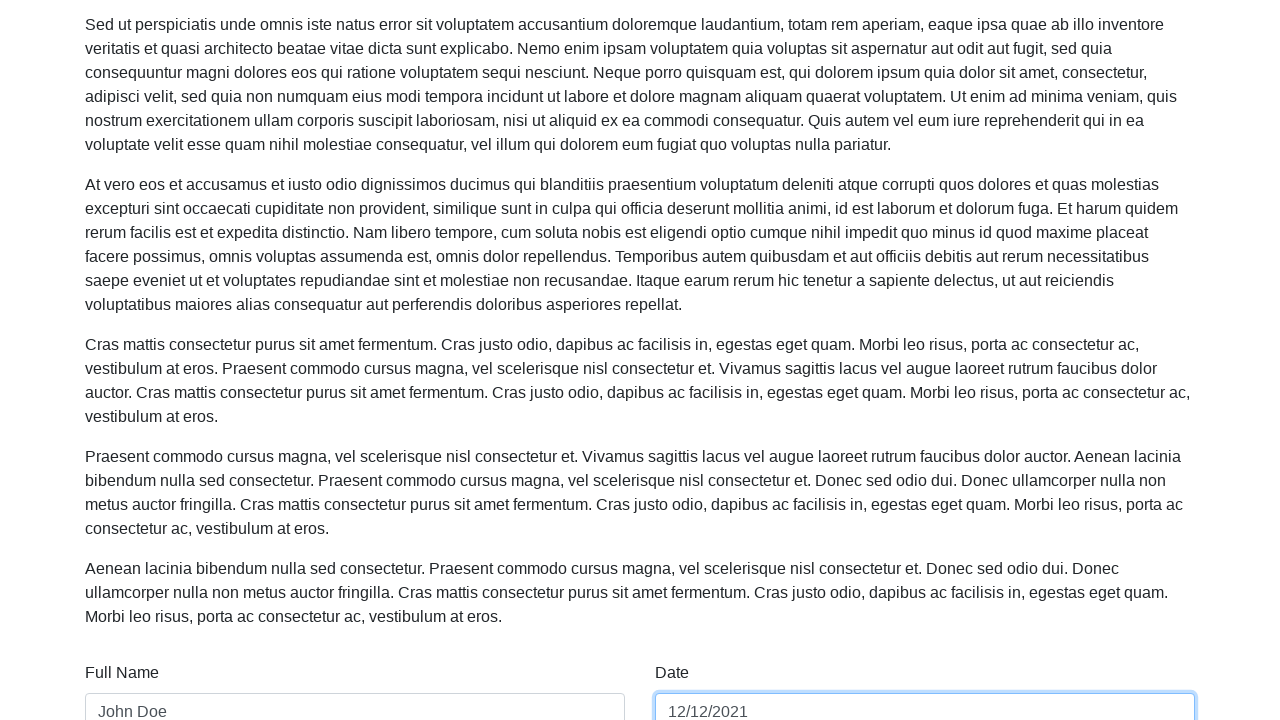